Tests redirect functionality by clicking a redirect link and verifying navigation to the expected page

Starting URL: https://the-internet.herokuapp.com/redirector

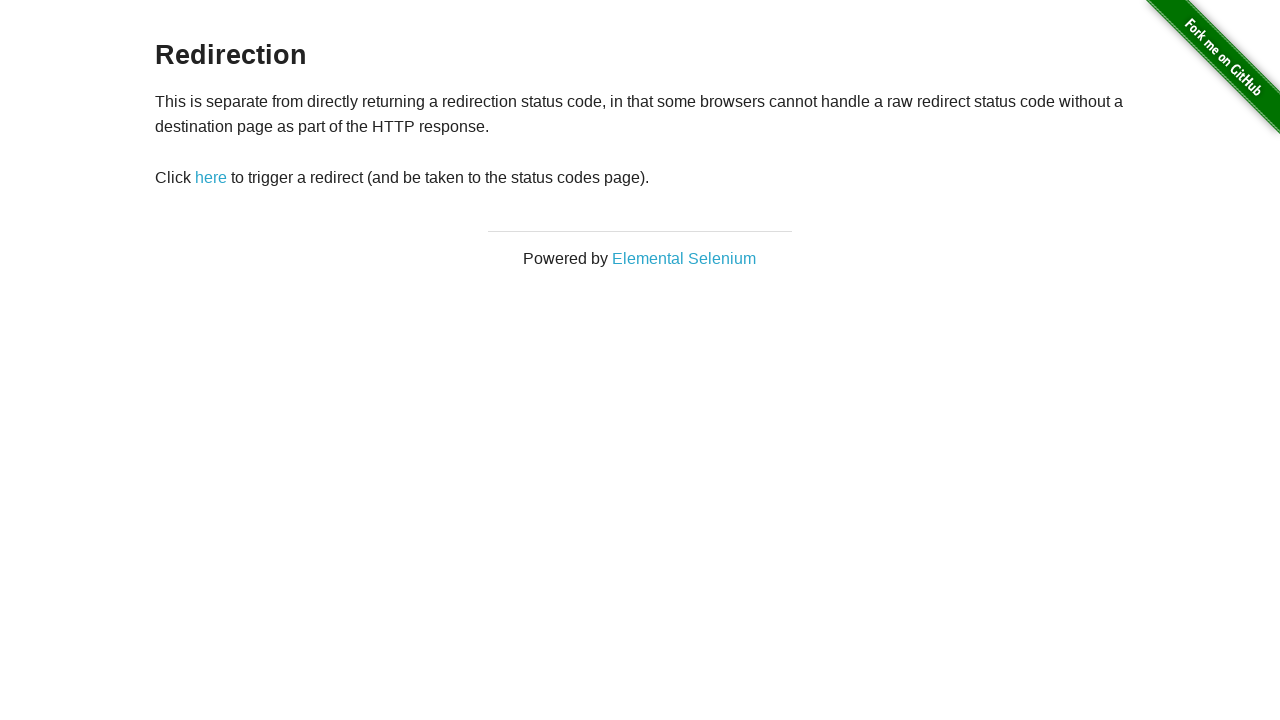

Clicked the redirect link at (211, 178) on #redirect
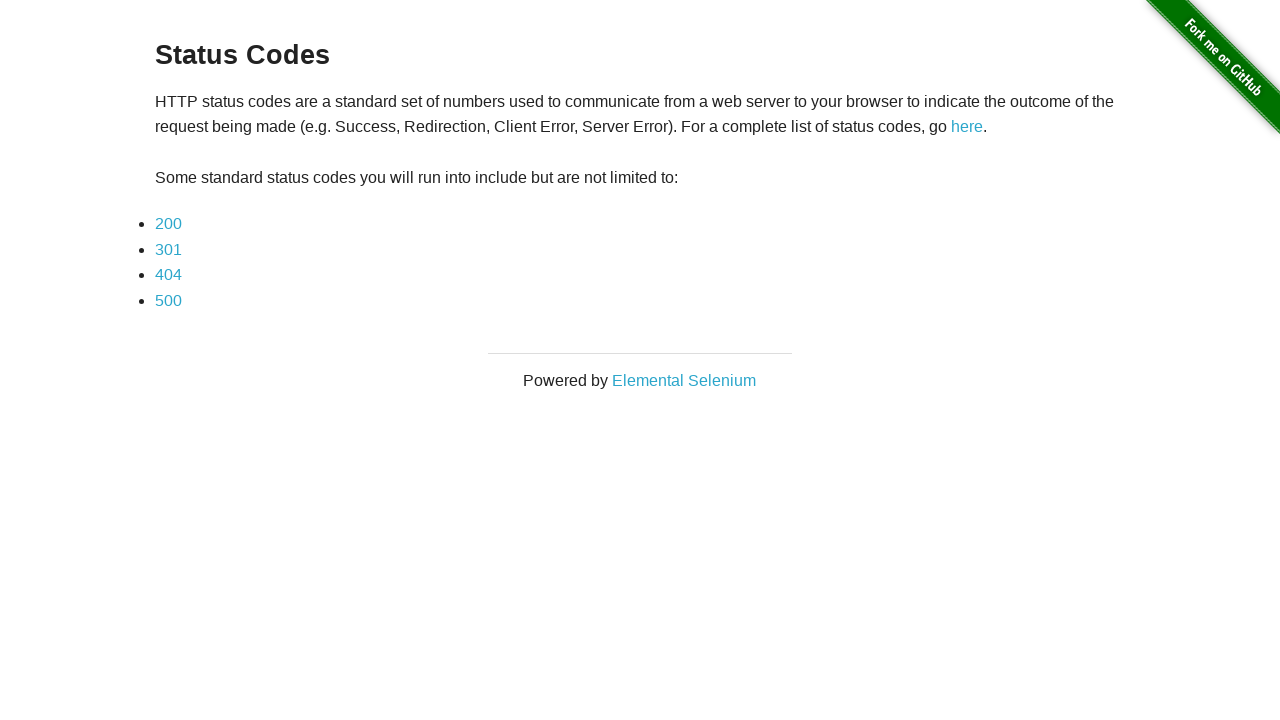

Navigation to status codes page completed
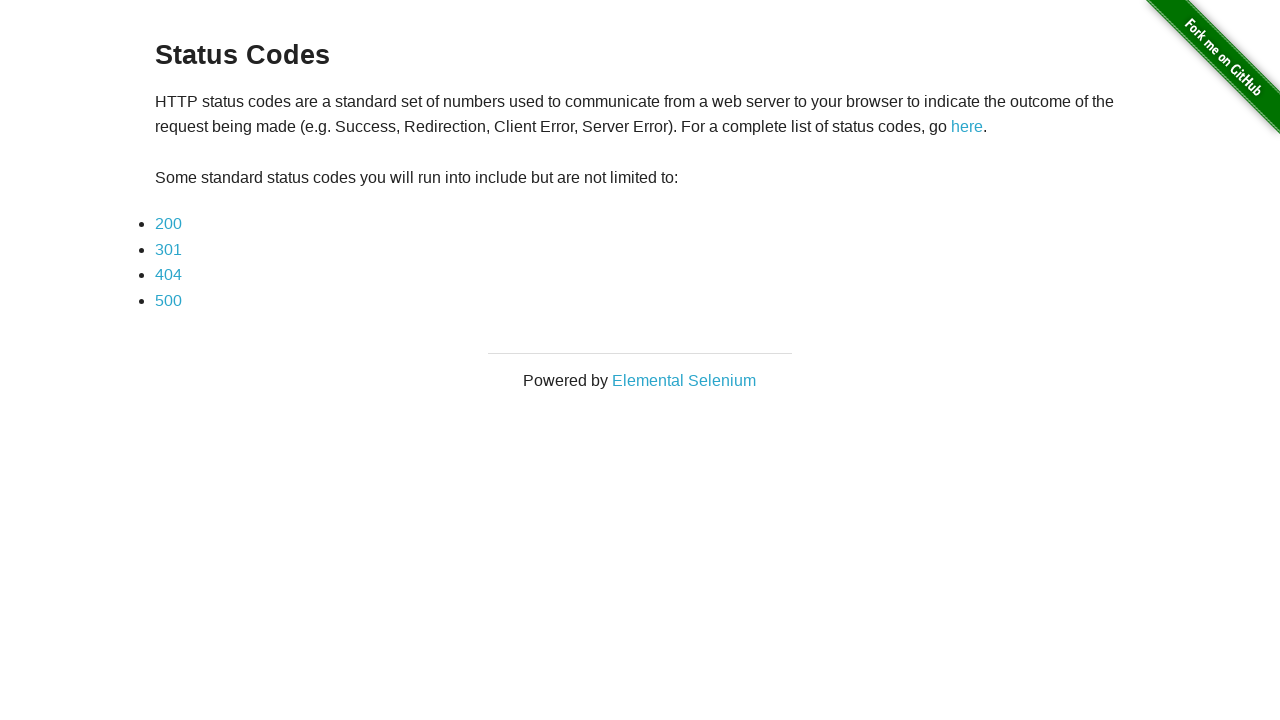

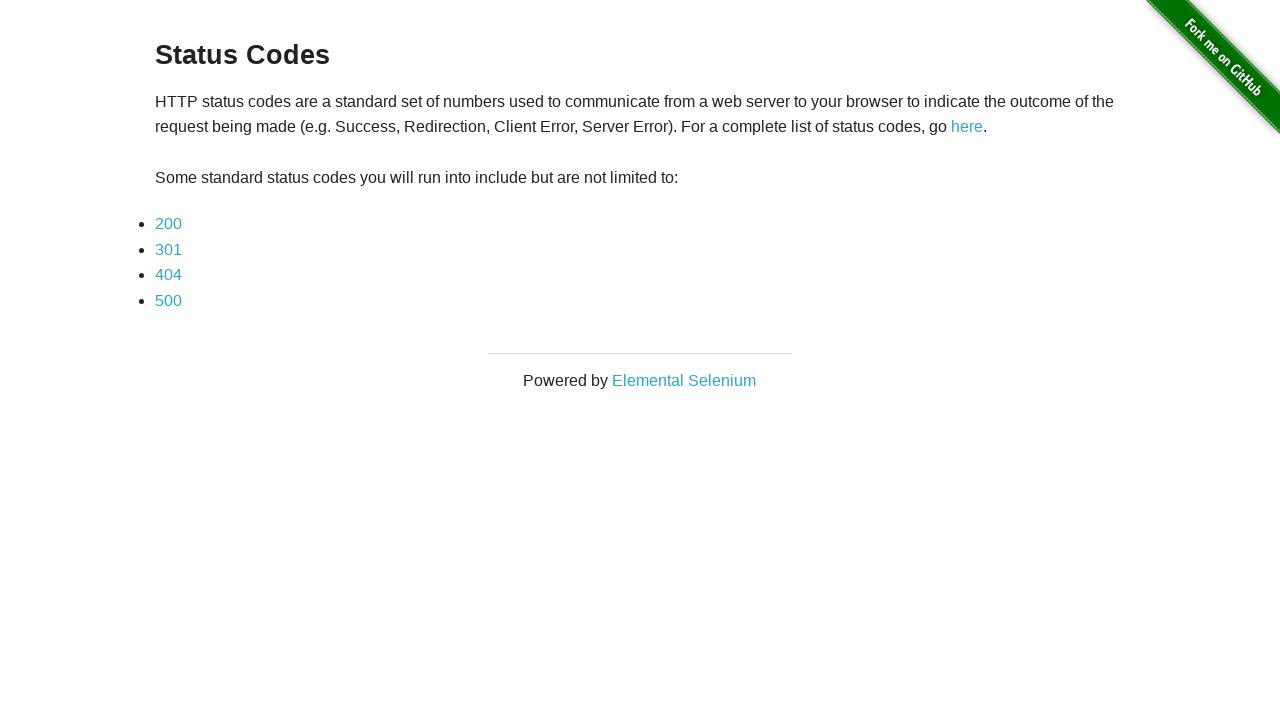